Tests searching for cucumber, setting quantity to 0 then incrementing to 2 before adding to cart

Starting URL: https://rahulshettyacademy.com/seleniumPractise/#/

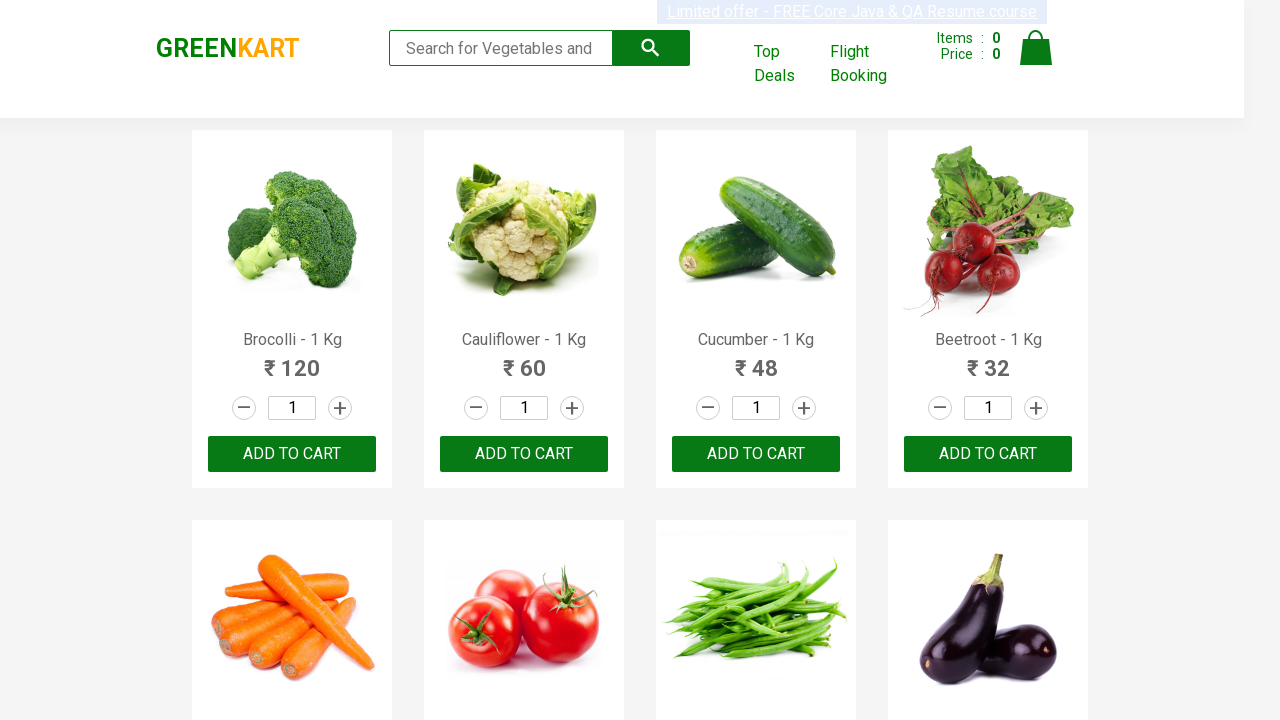

Filled search field with 'Cucumber - 1 Kg' on .search-keyword
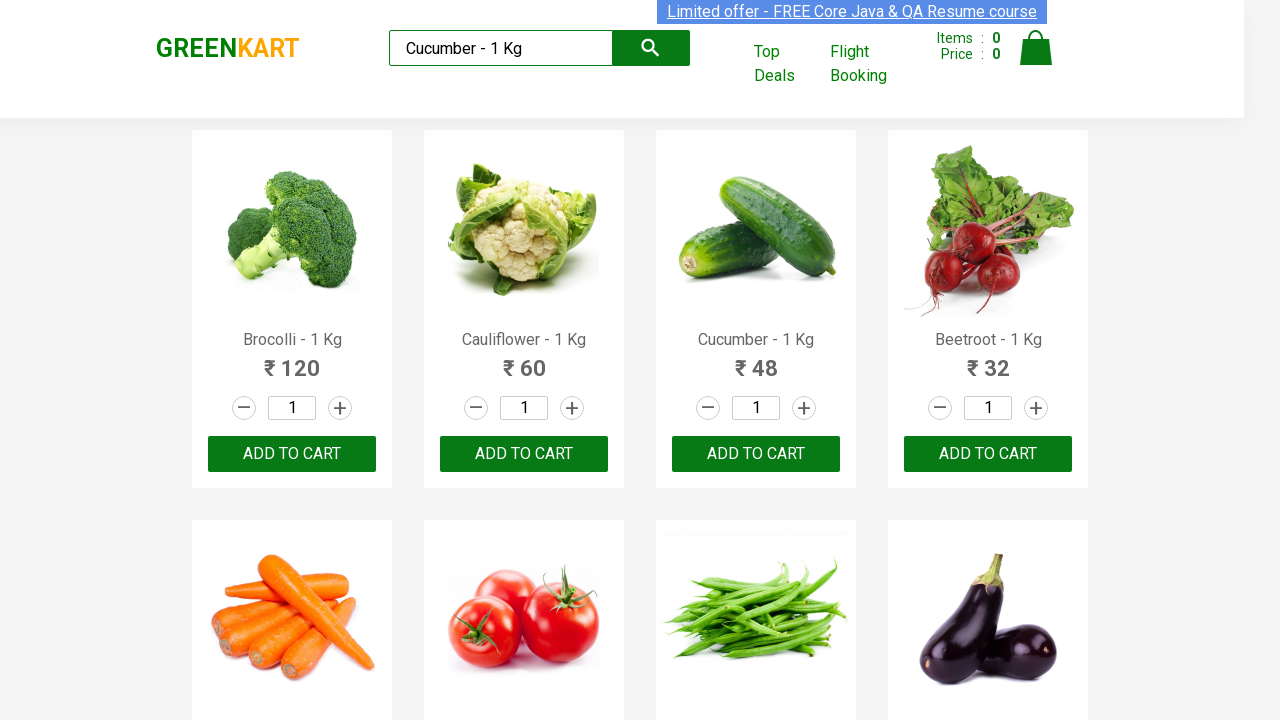

Waited 1000ms for product to load
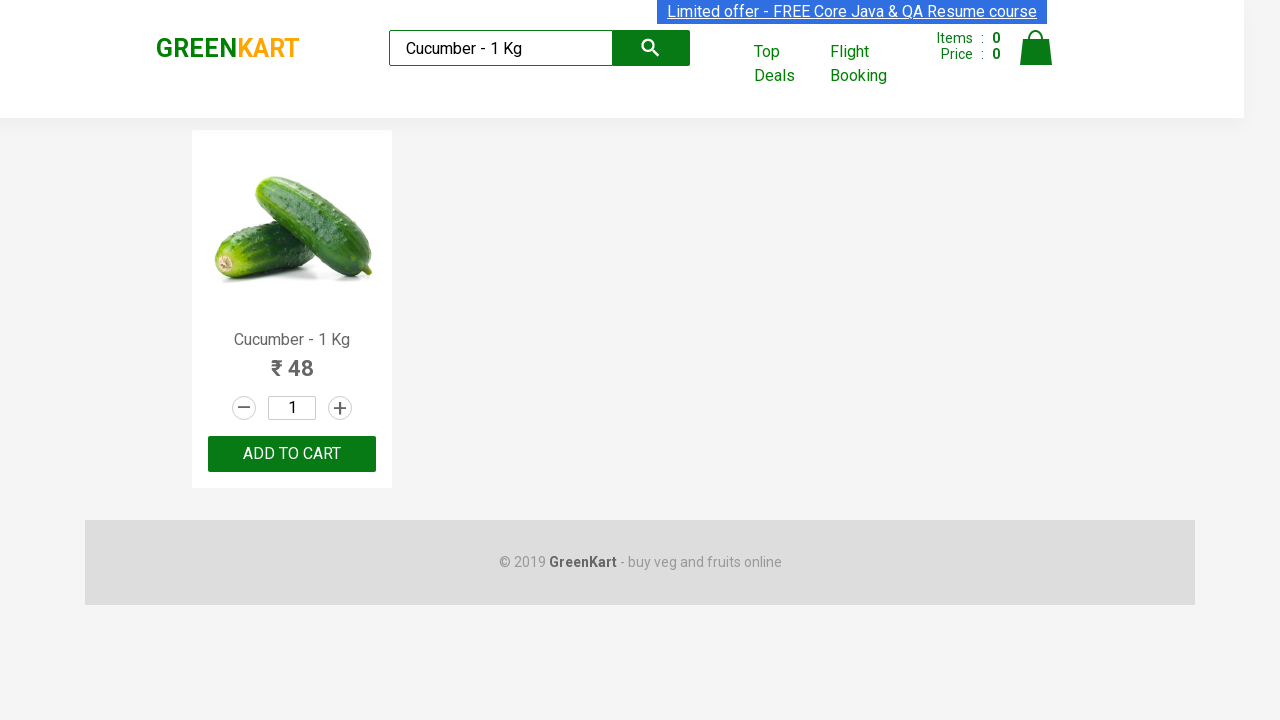

Set quantity to 0 for first product on .products > :nth-child(1) > .stepper-input > .quantity
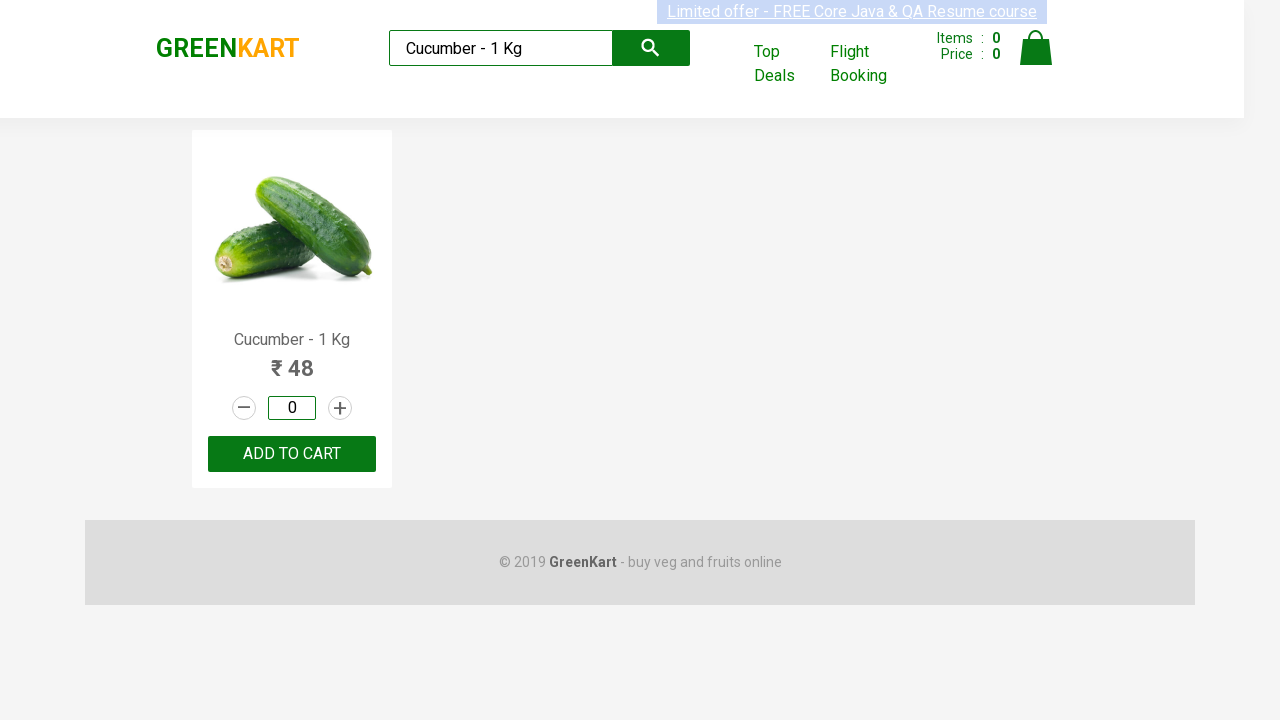

Clicked increment button (quantity now 1) at (340, 408) on .products > :nth-child(1) > .stepper-input > .increment
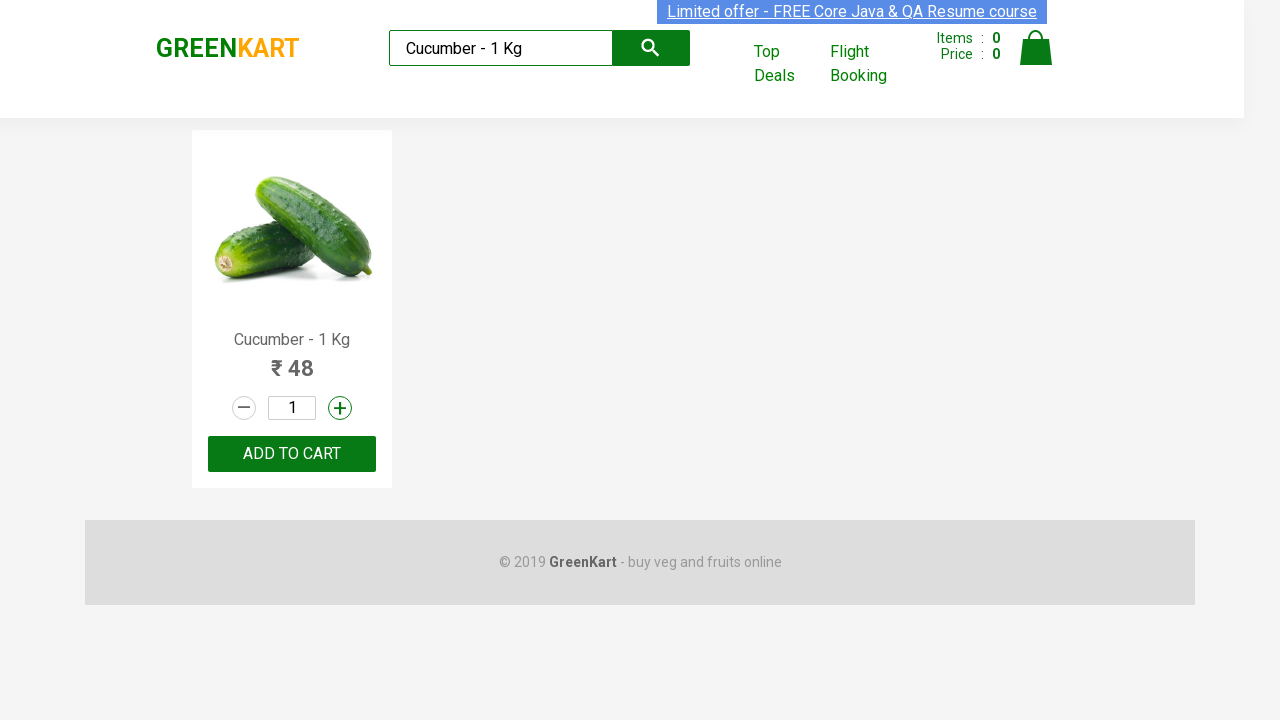

Clicked increment button (quantity now 2) at (340, 408) on .products > :nth-child(1) > .stepper-input > .increment
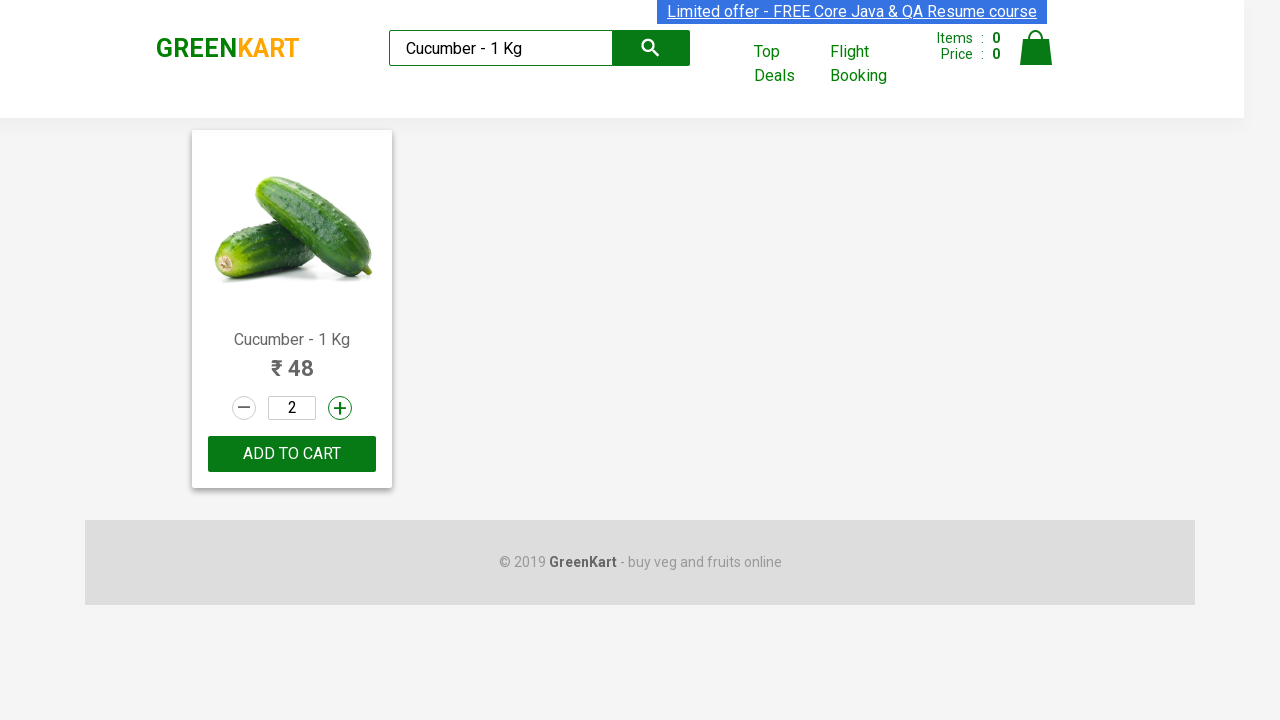

Clicked 'Add to Cart' button for cucumber at (292, 454) on .products > :nth-child(1) > .product-action > button
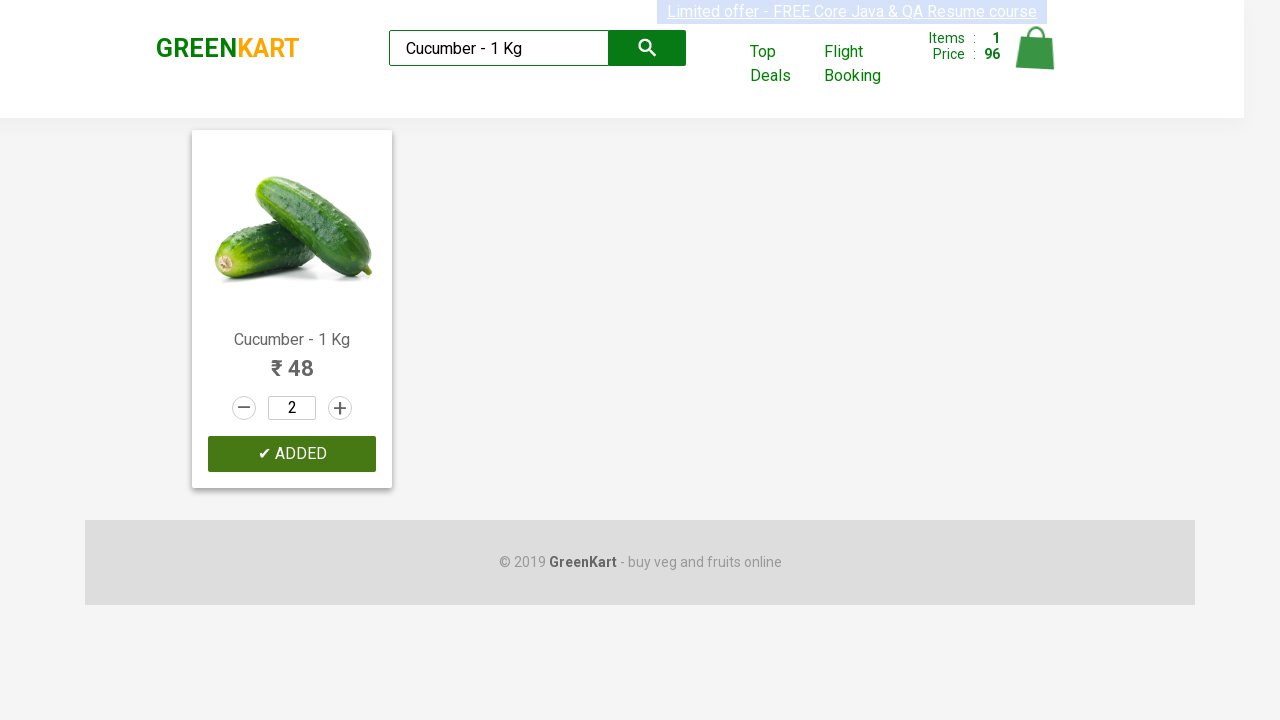

Clicked cart icon to open cart preview at (1036, 59) on .cart-icon
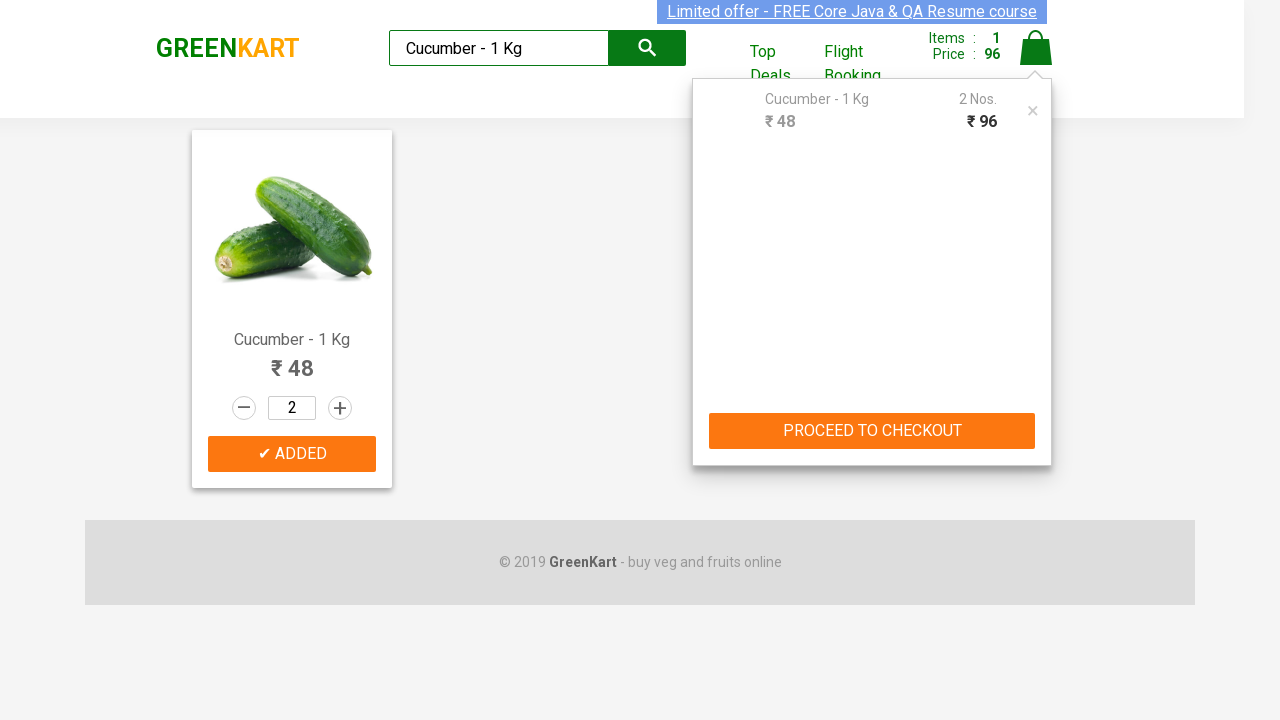

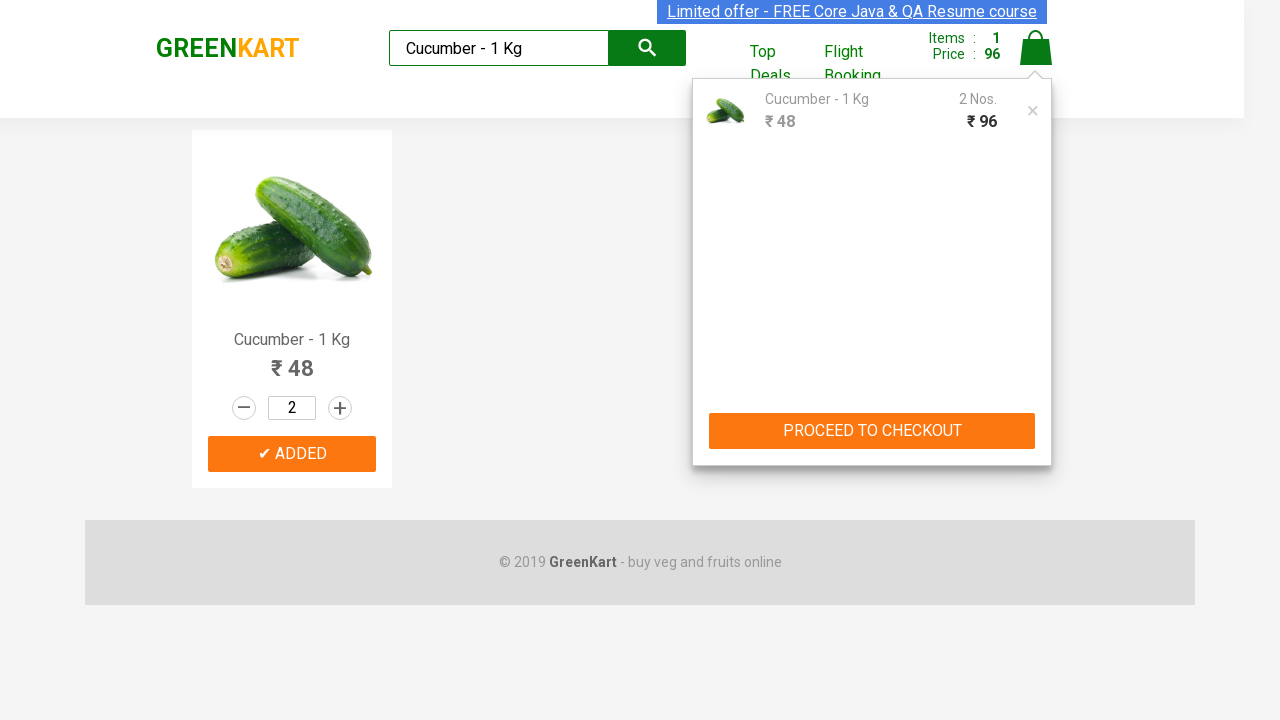